Tests form field interactions on Rediff signup page by filling in fullname and email fields

Starting URL: https://is.rediff.com/signup/register

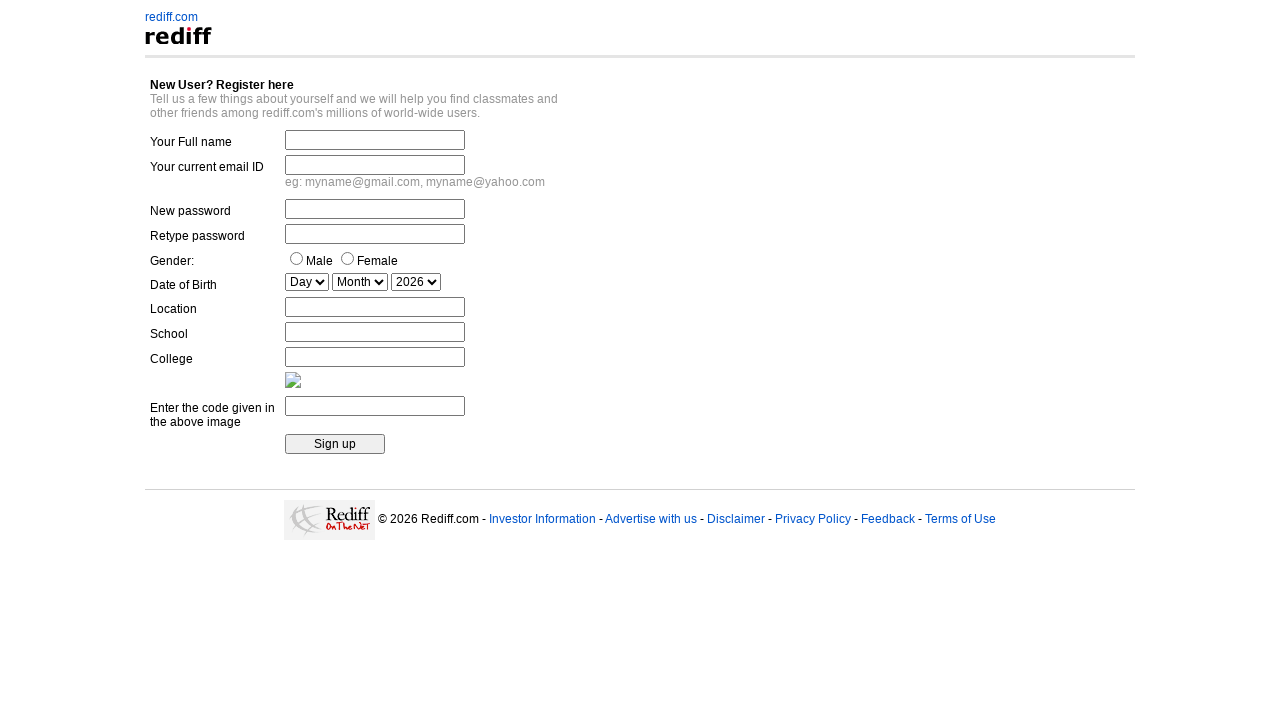

Filled fullname field with 'Sarita' on input[name='fullname']
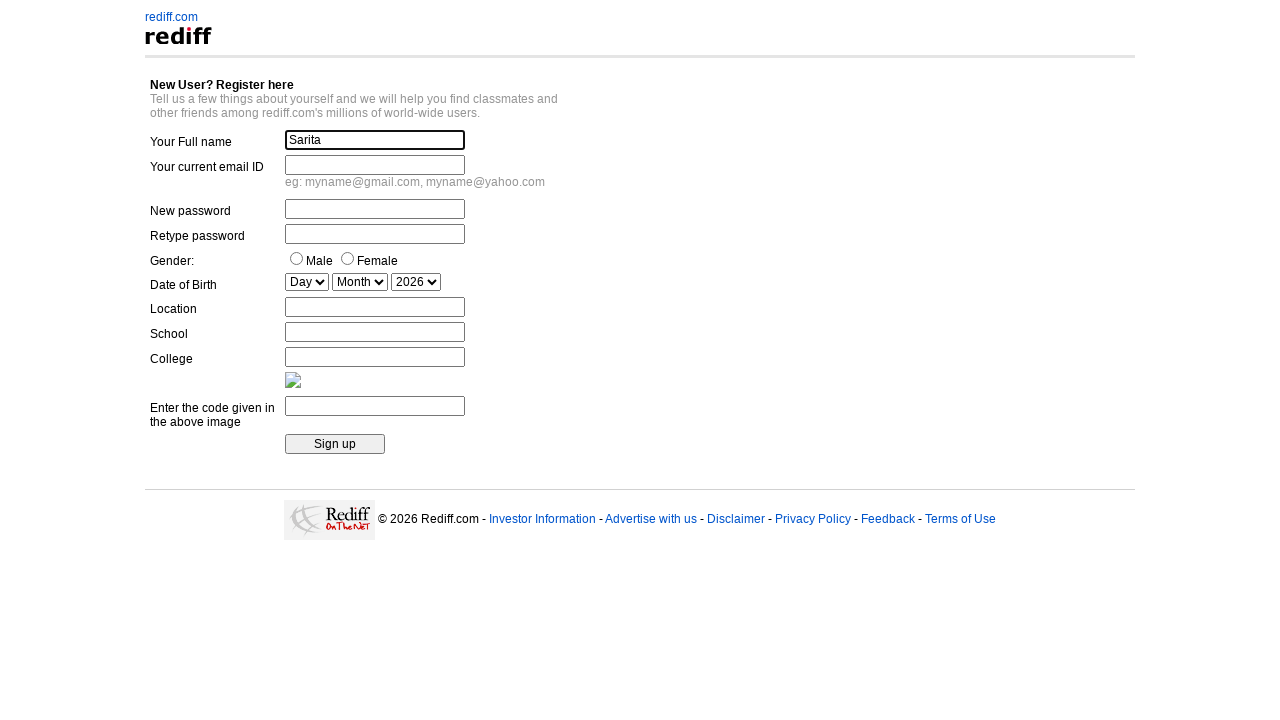

Filled email field with 'Sarita123@gmail.com' on input[name='emailid']
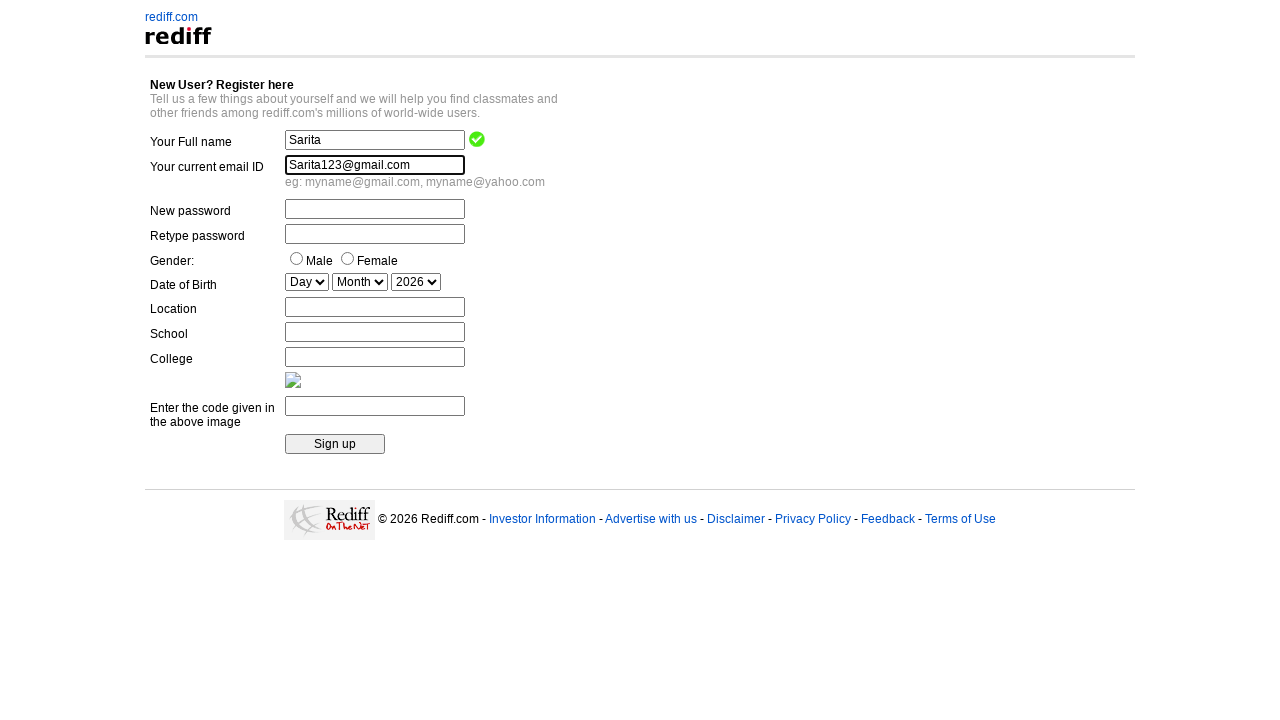

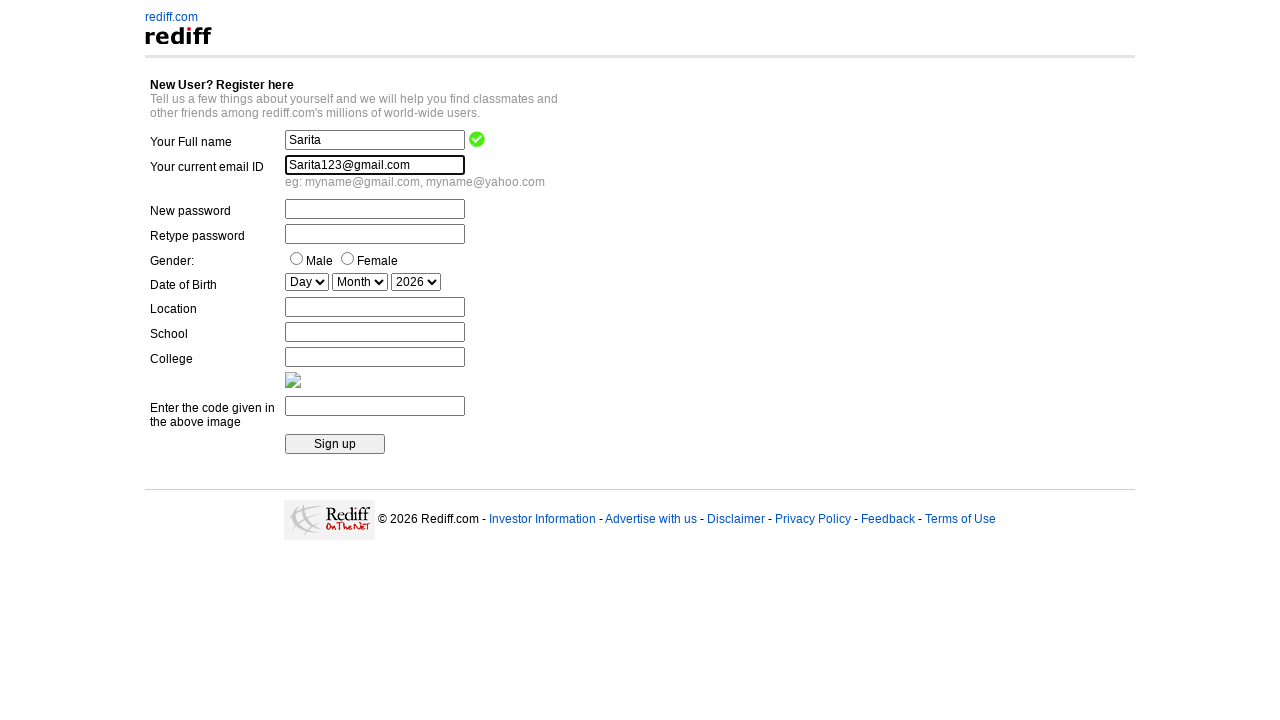